Navigates to Flipkart homepage and waits for the page to load

Starting URL: https://www.flipkart.com/

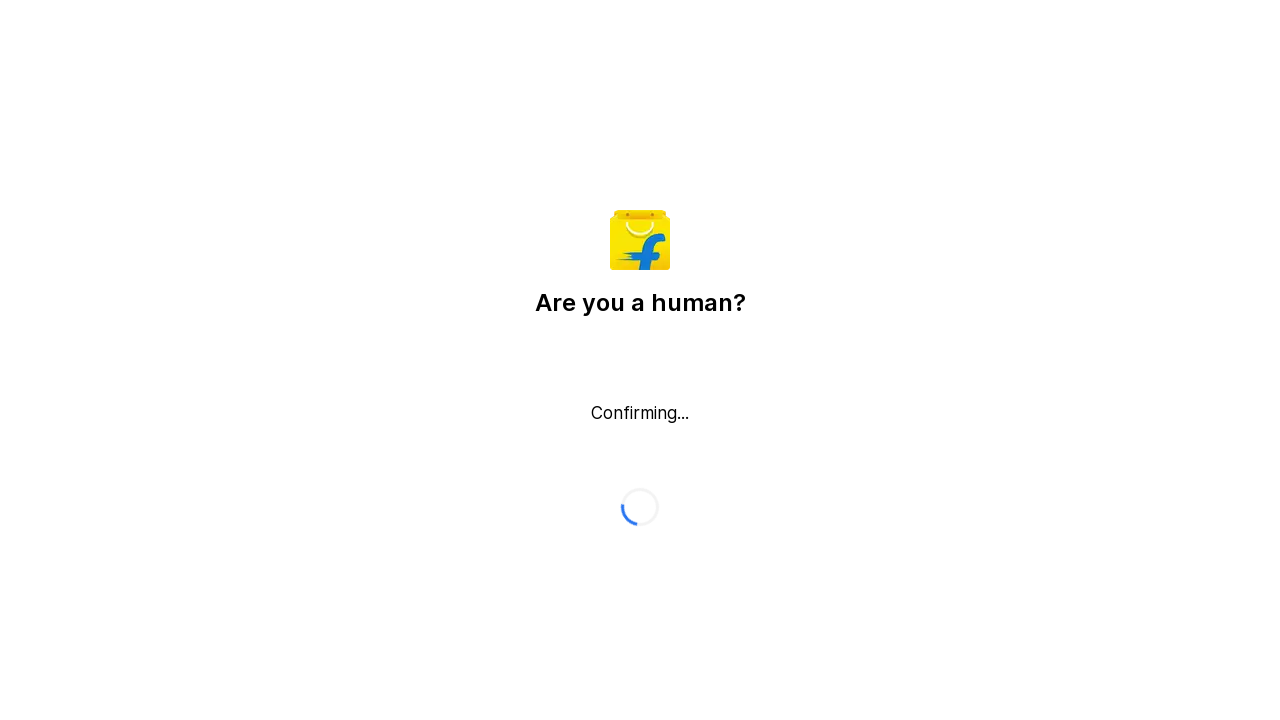

Waited for page DOM to be fully loaded
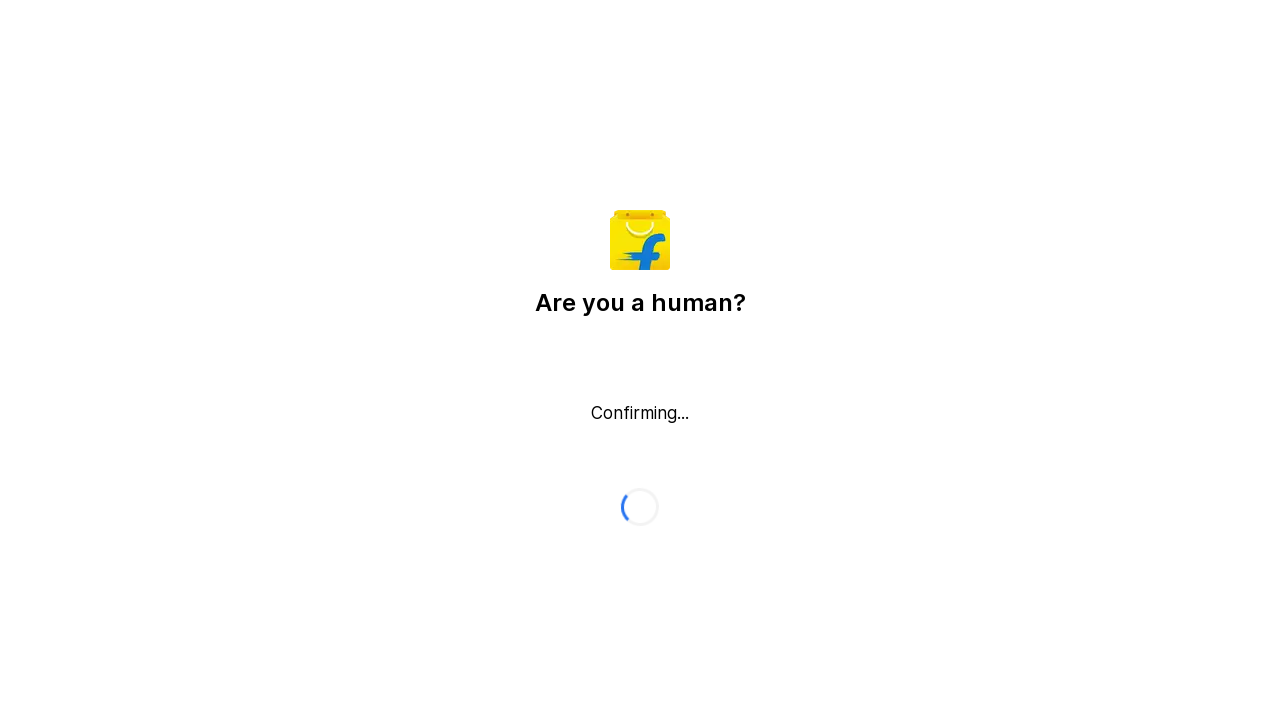

Verified page body element is present
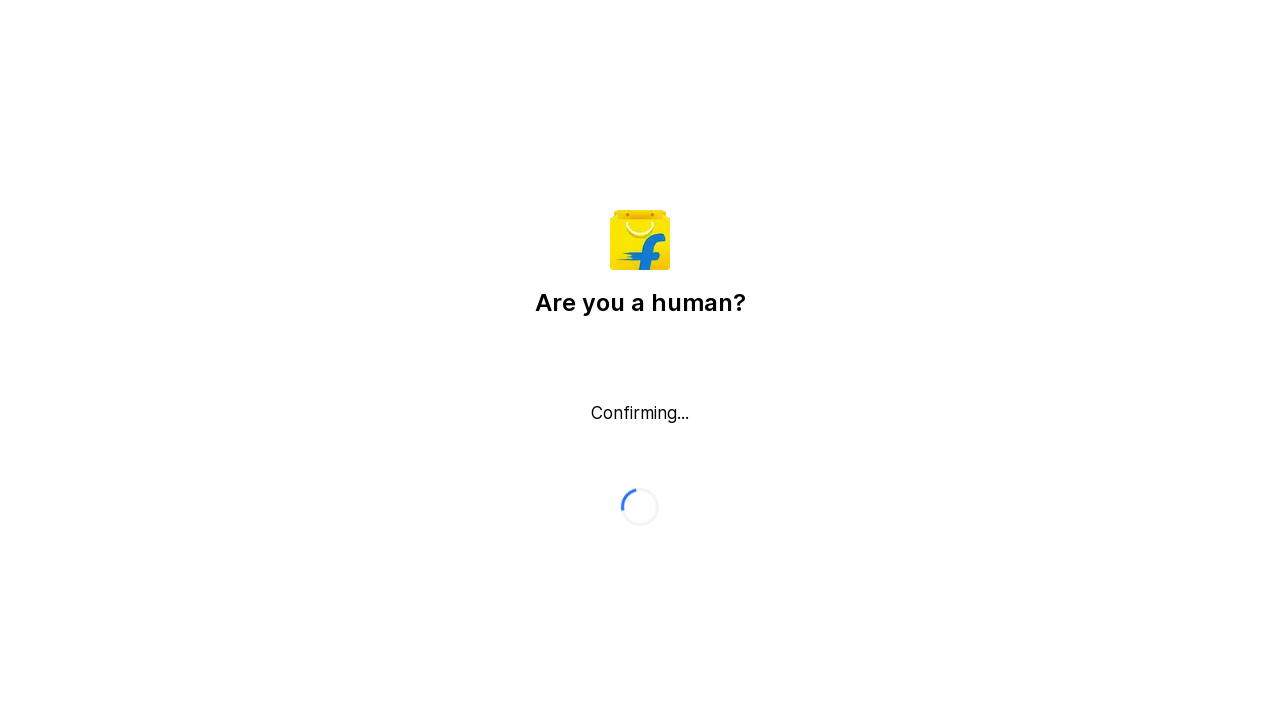

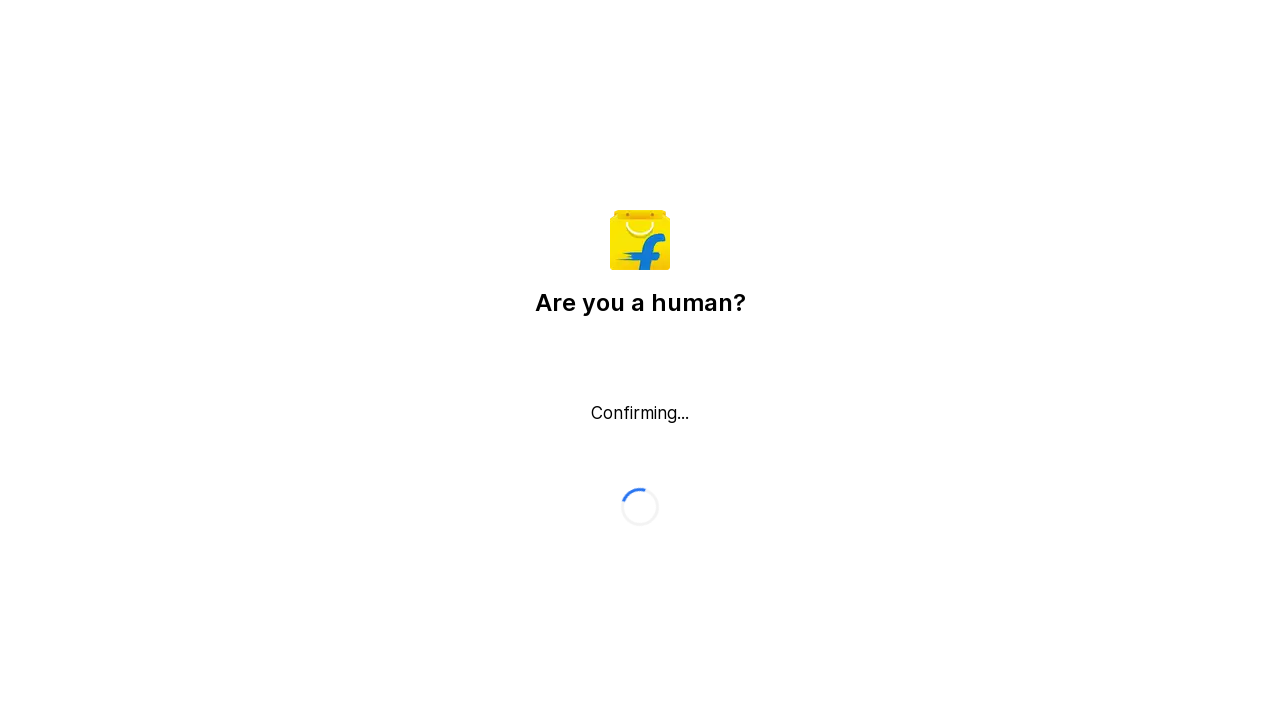